Tests quote form submission with all fields filled with valid data to verify form accepts valid input

Starting URL: https://removalsorpington.co.uk/

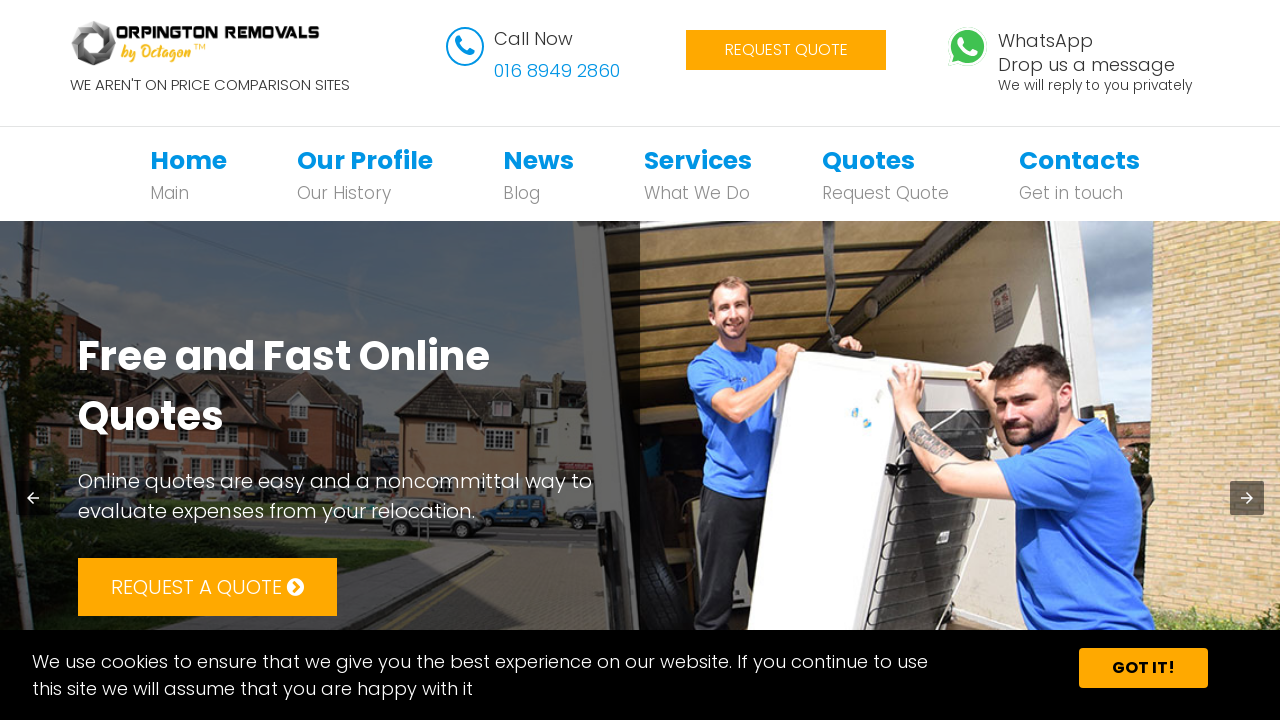

Clicked on Quote navigation link at (868, 160) on xpath=//*[@id='bs-example-navbar-collapse-1']/ul/li[5]/a
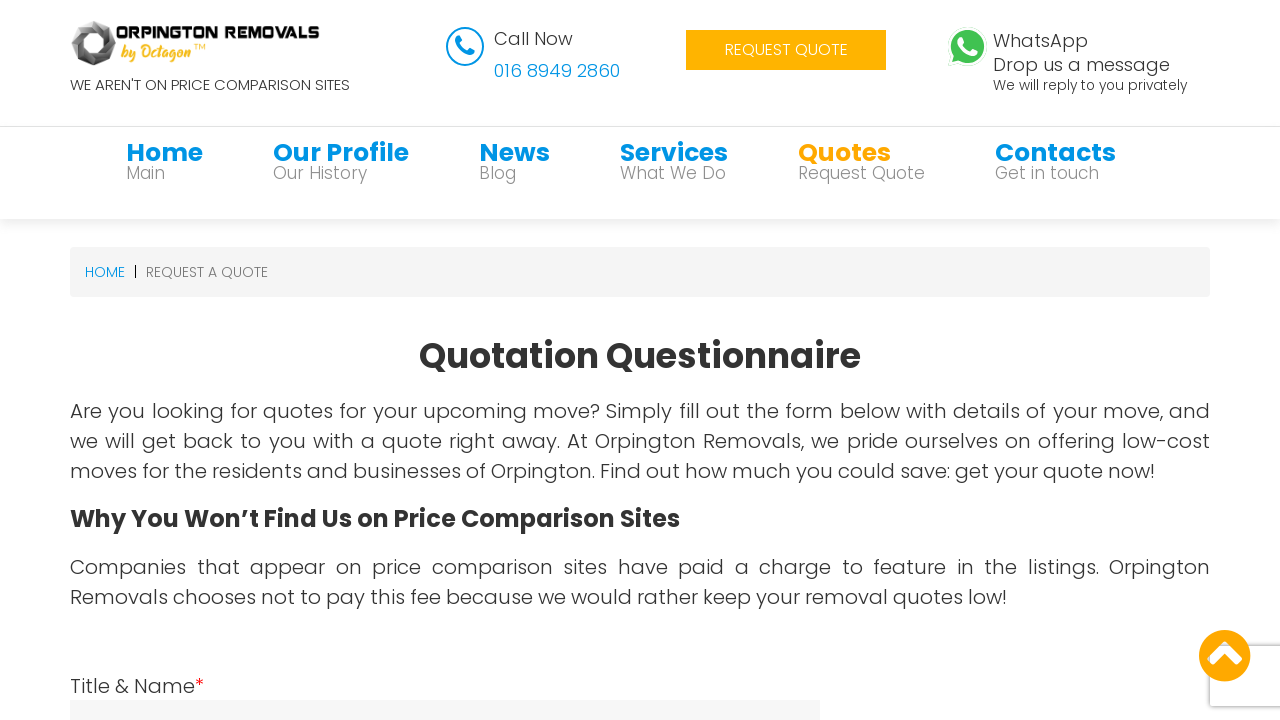

Quote form loaded successfully
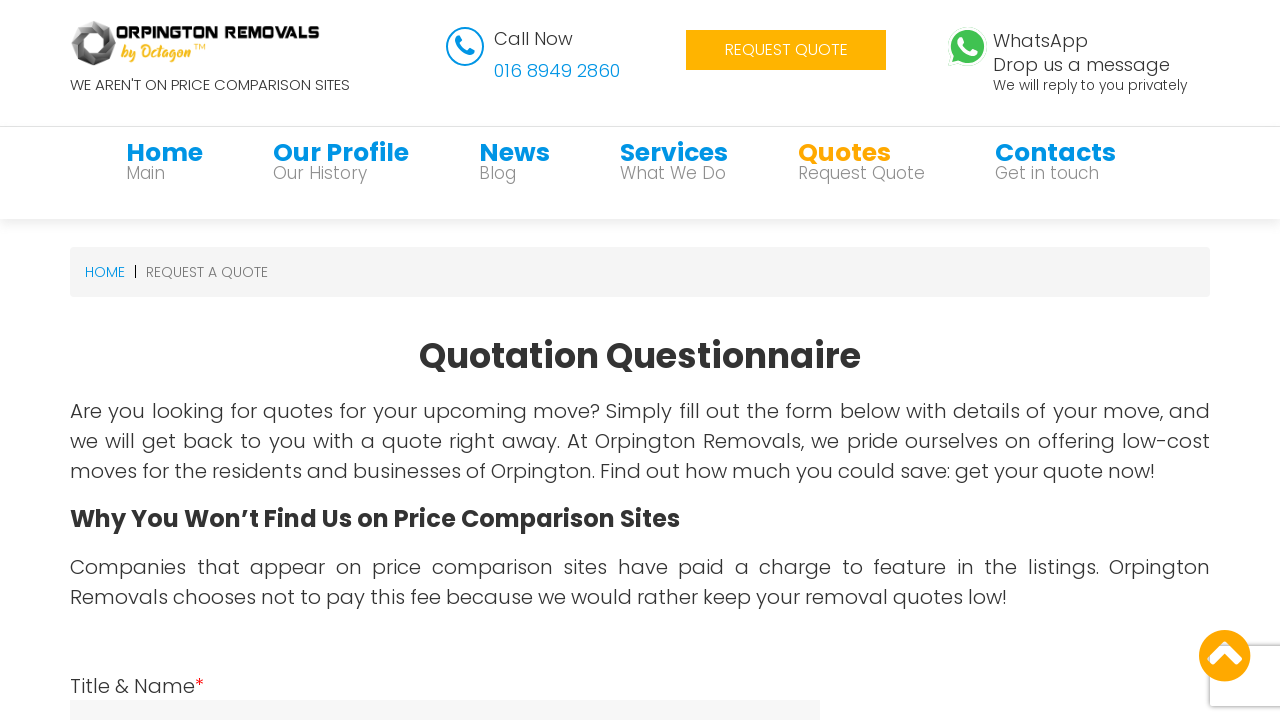

Filled name field with 'David' on #name
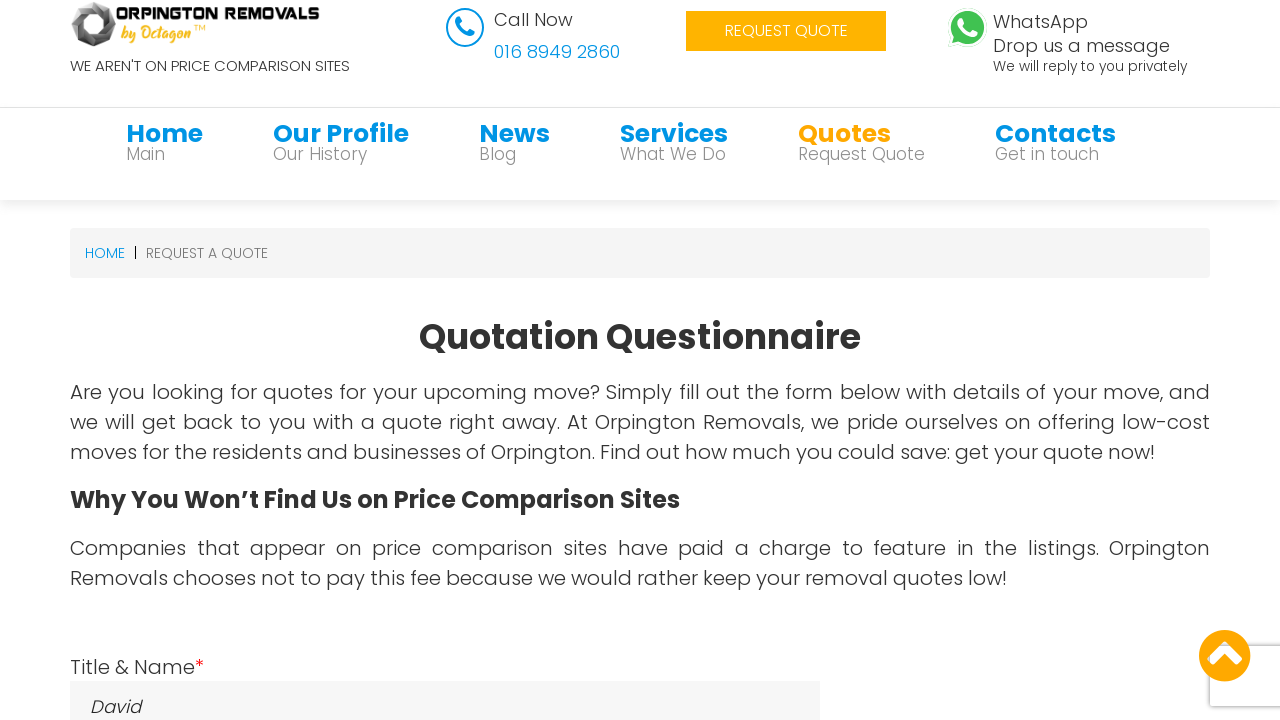

Filled telephone field with '01234567894' on #telephone
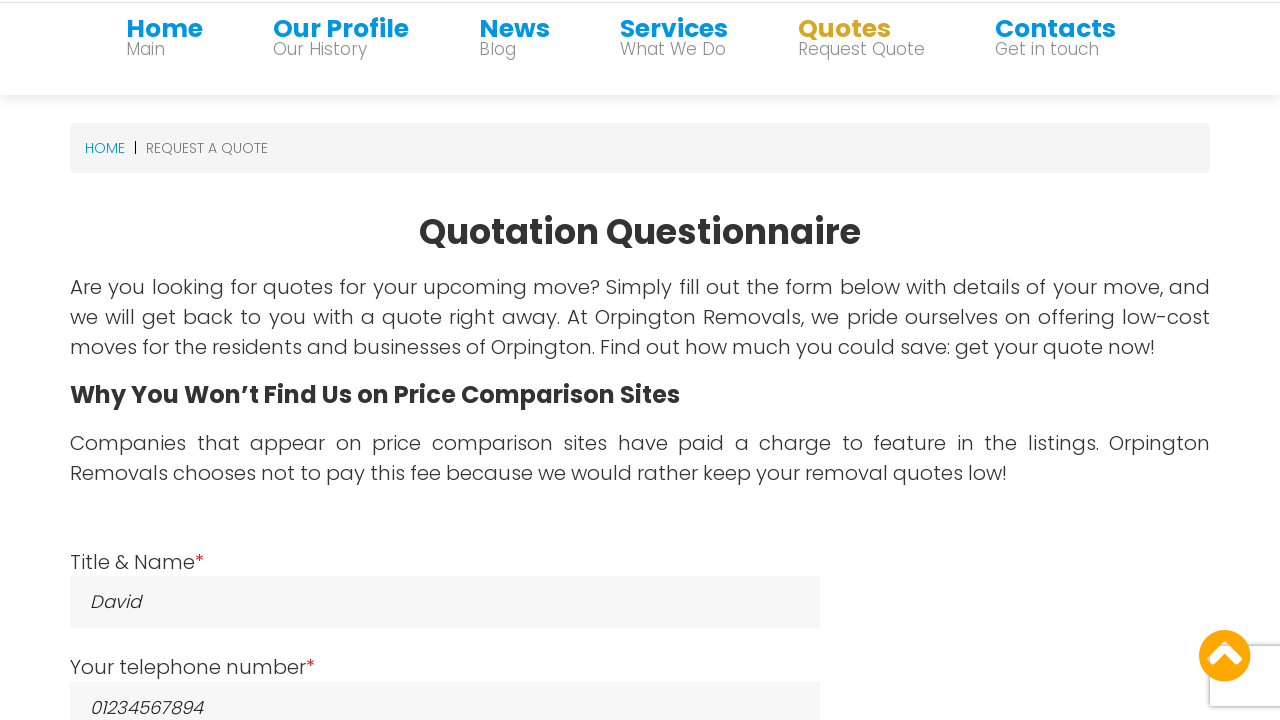

Filled email field with 'andrewsdaniel049@gmail.com' on #email
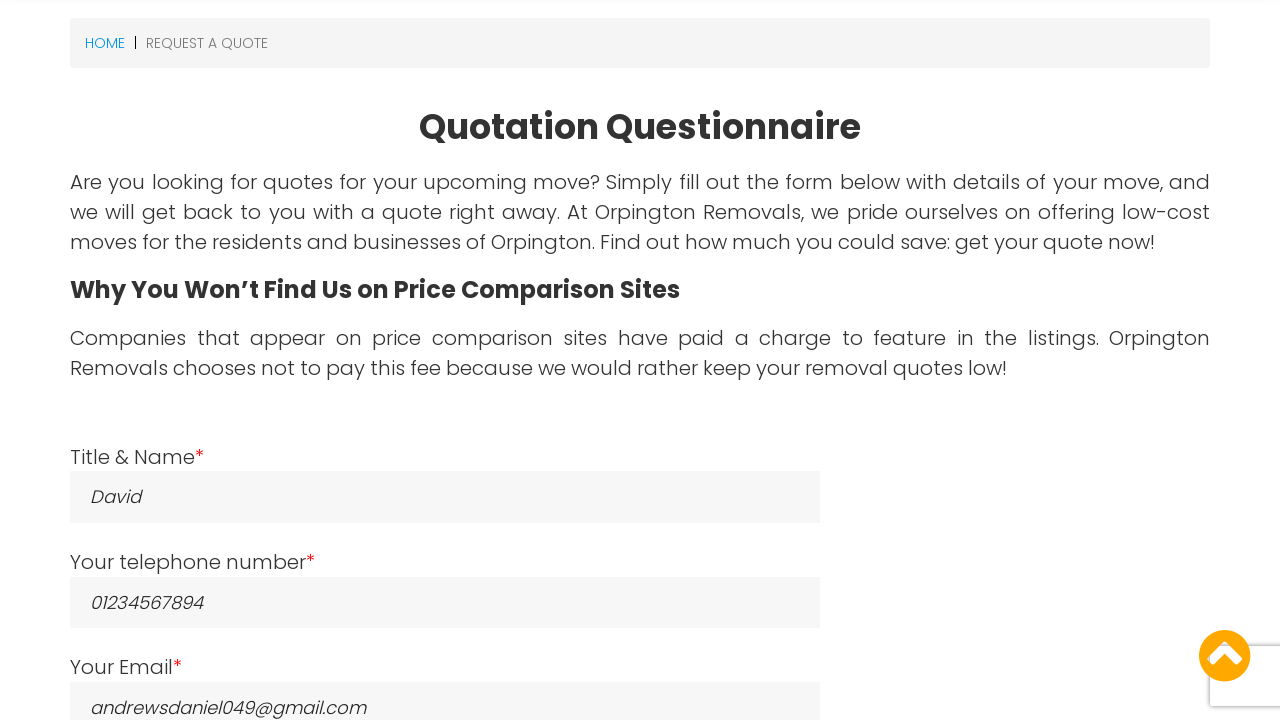

Filled from field with 'East London, London, E' on #from
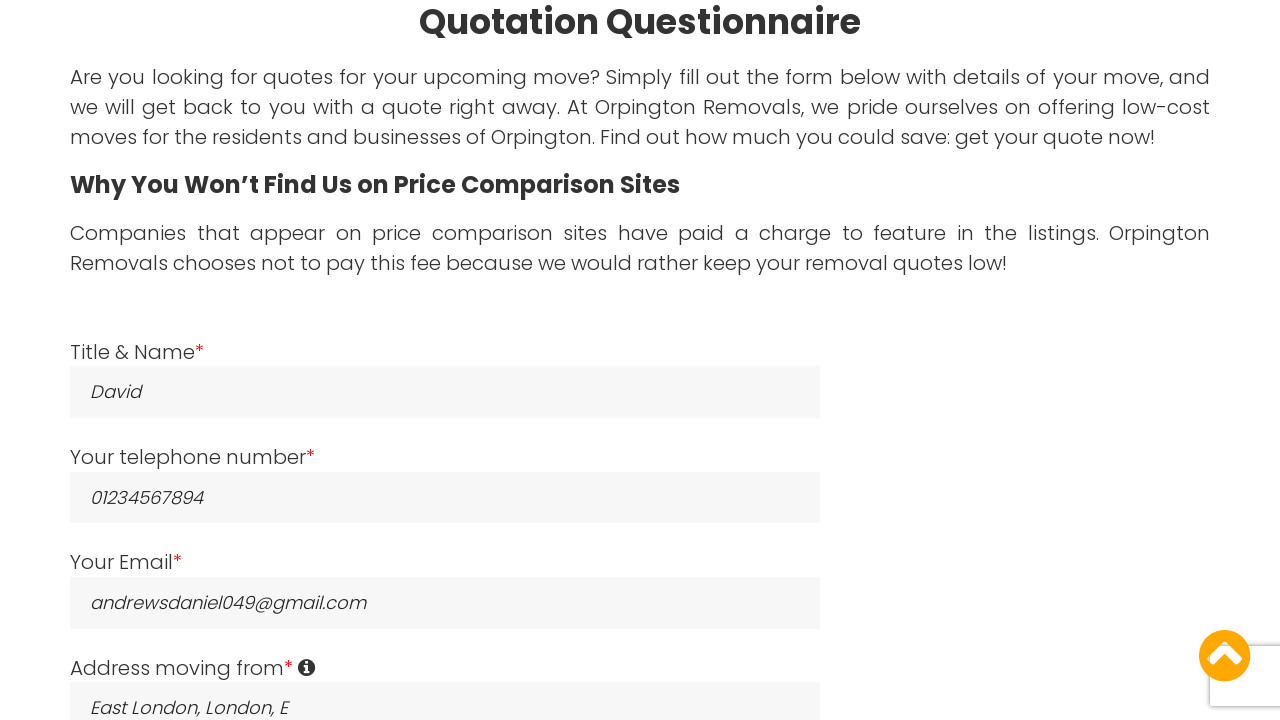

Filled destination field with 'Boltan, Boltan, BL' on #destination
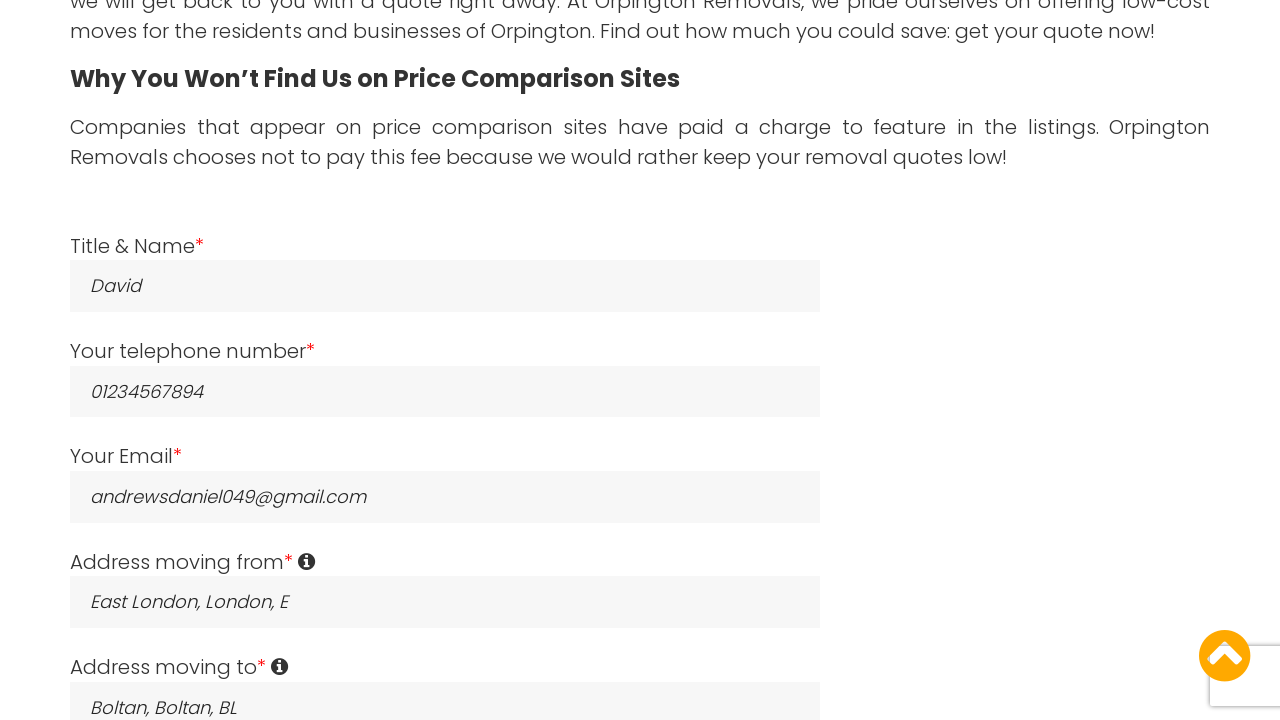

Filled date field with '28/09/2022' on #date
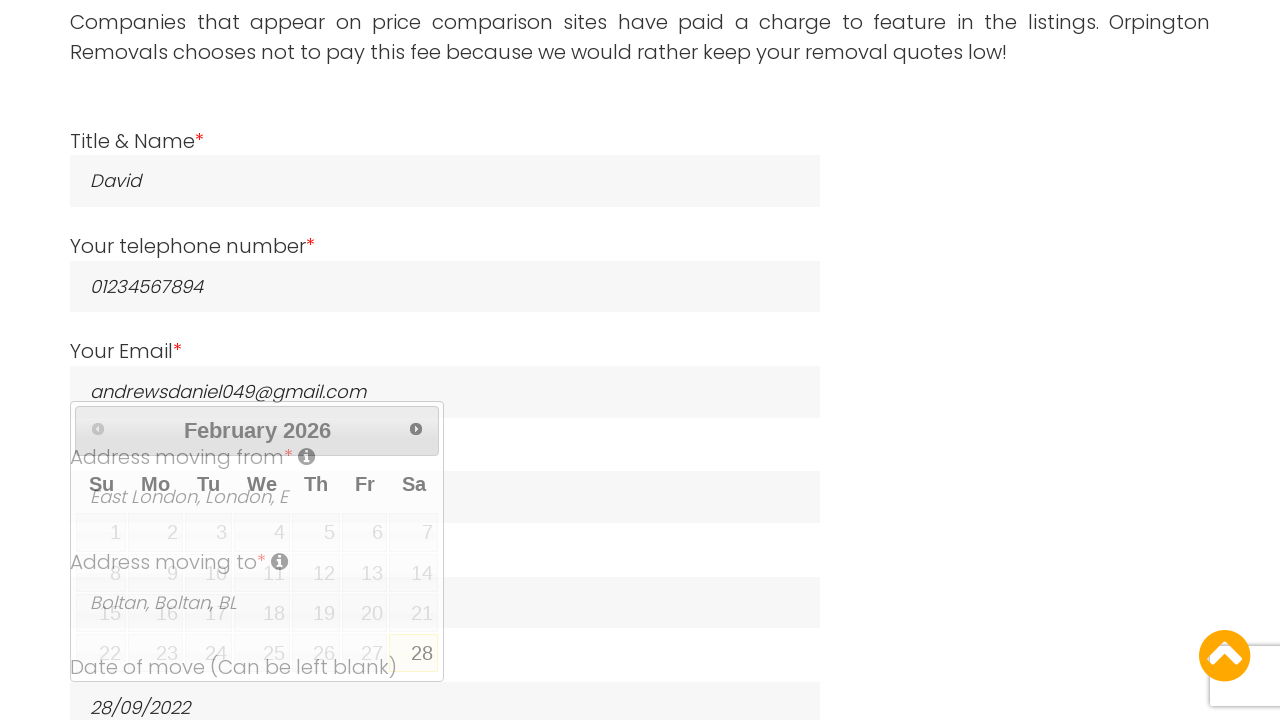

Filled number of moving field with '05' on #number_of_moving
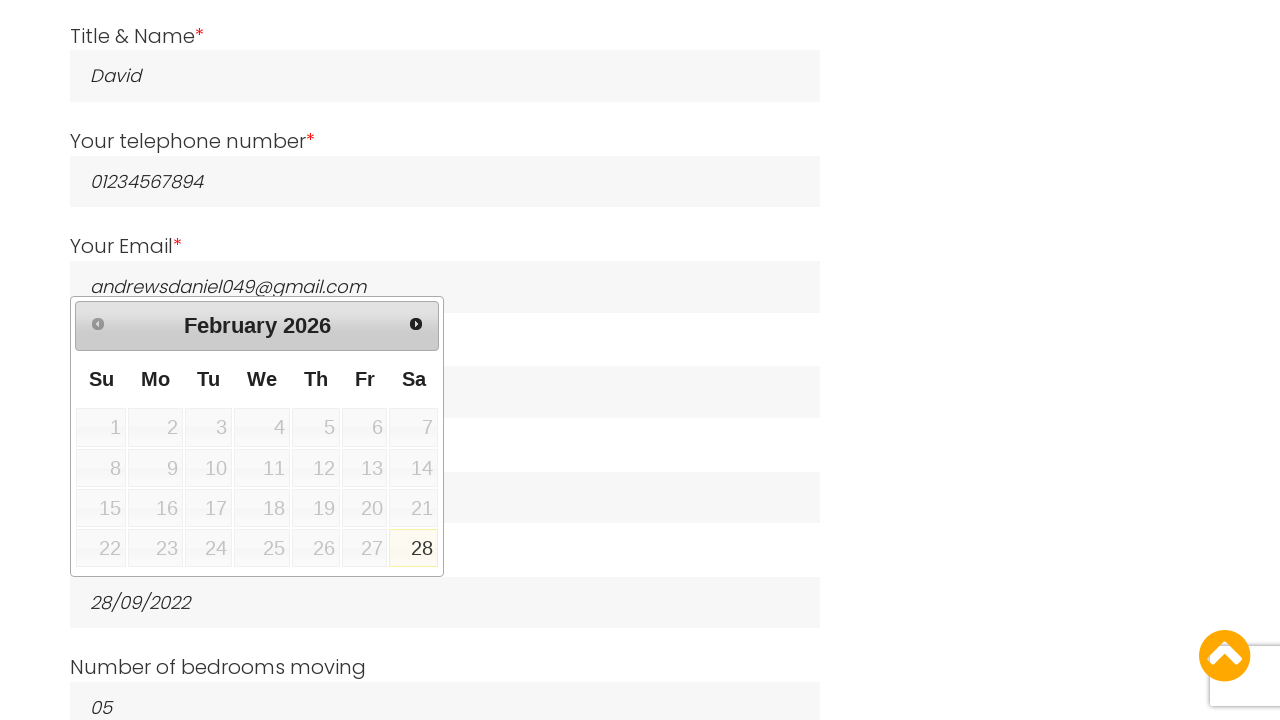

Filled furniture list field with 'Bed,Sofa,TV' on #furniture_list
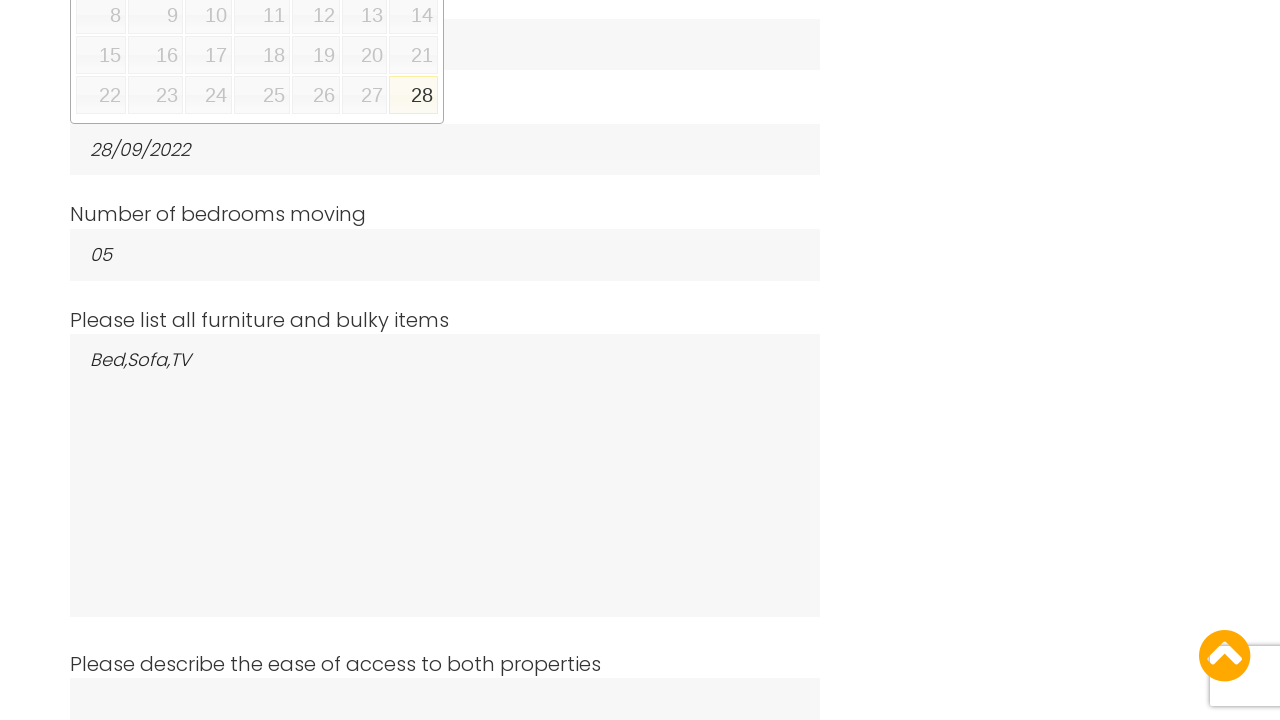

Filled ease of access field with 'separate the part of furnitures' on #ease_access
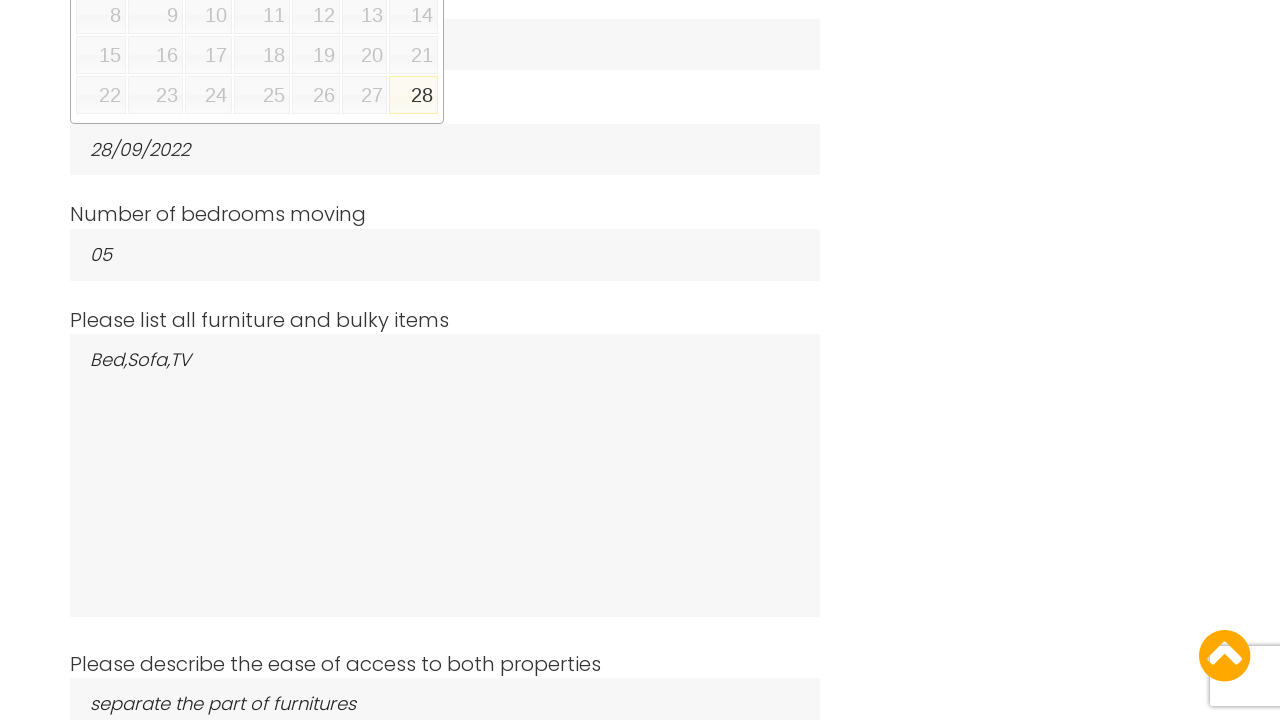

Clicked submit button to submit quote form with all valid data at (100, 360) on #submitQuote
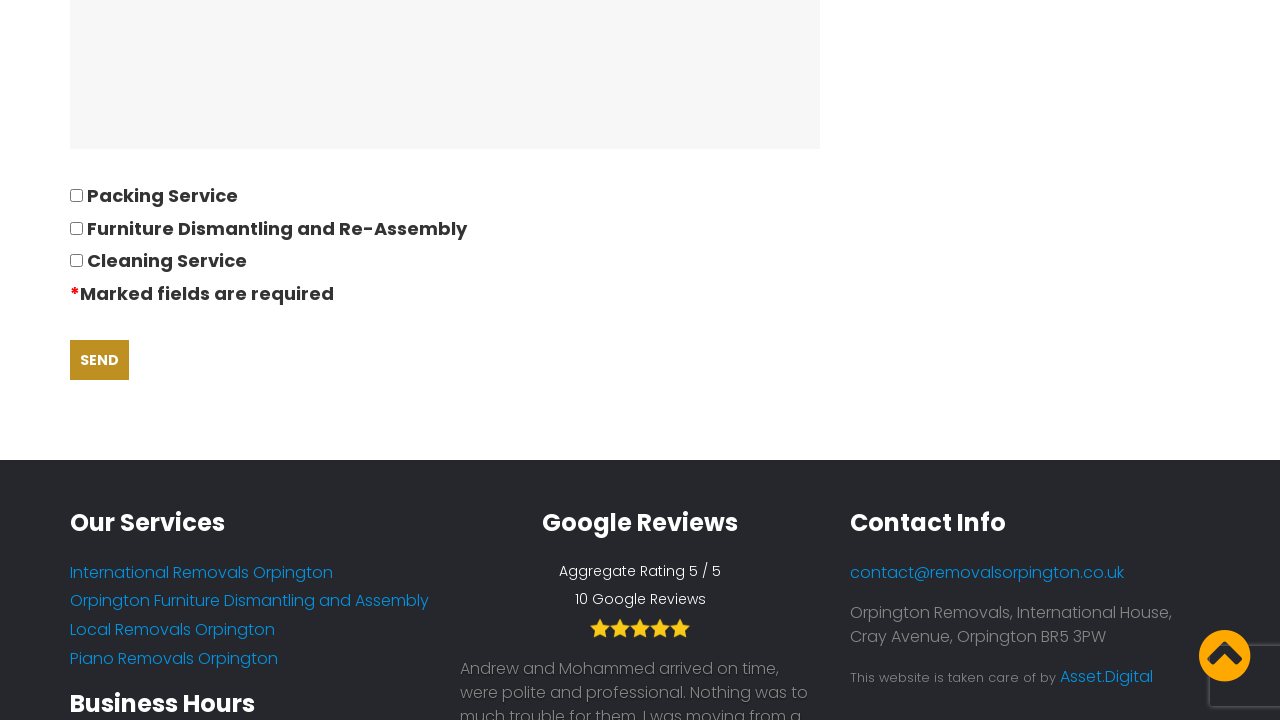

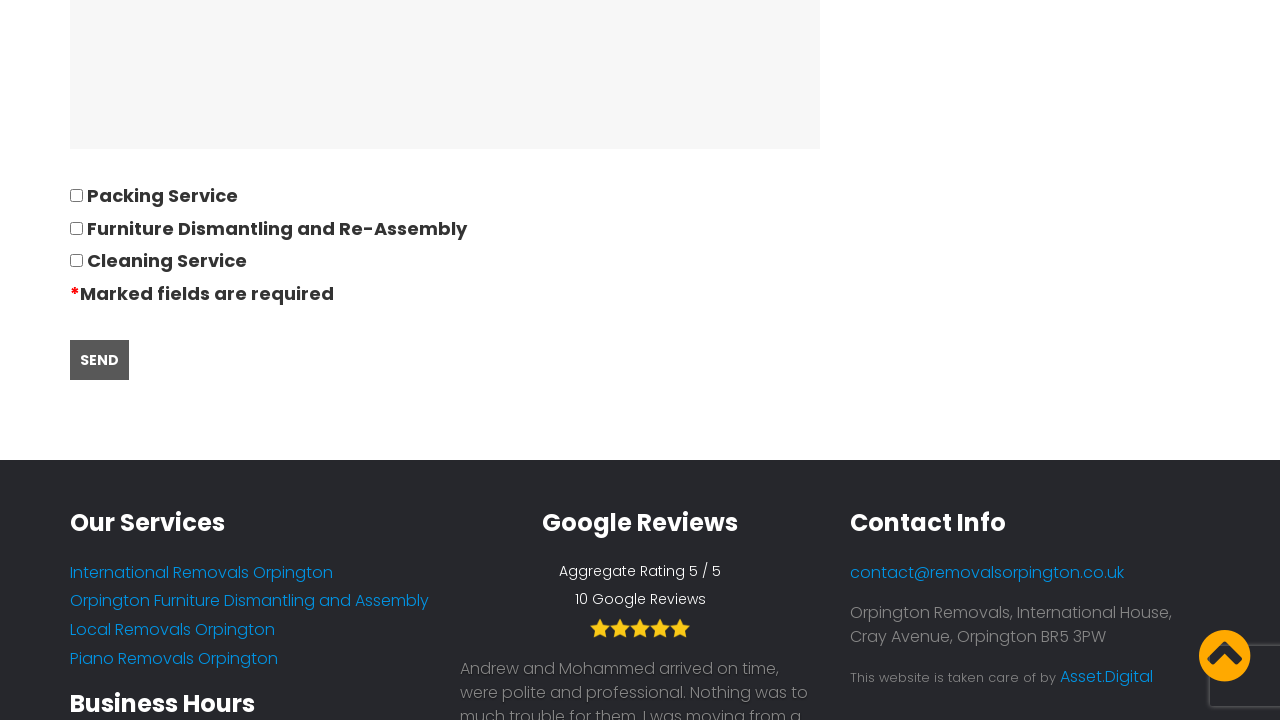